Tests an e-commerce flow by searching for products, adding items containing "Cucumber" to cart, and completing the checkout process with order placement

Starting URL: https://rahulshettyacademy.com/seleniumPractise/#/

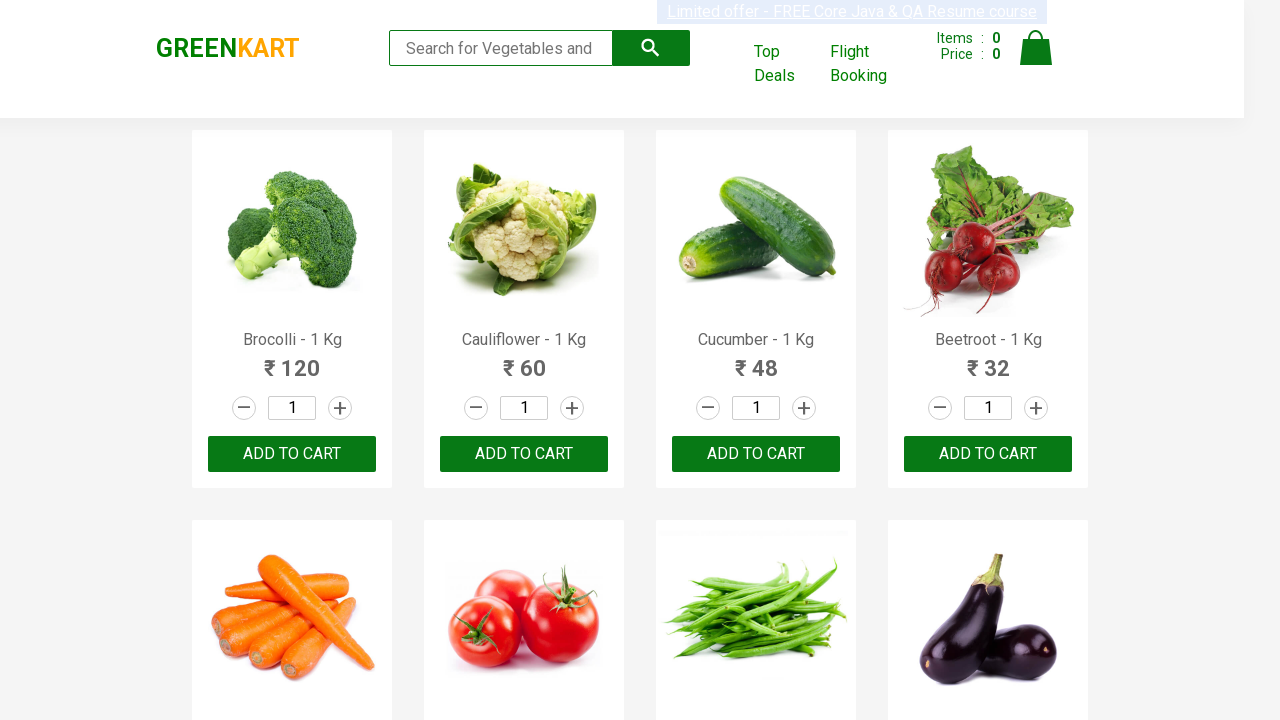

Filled search box with 'be' on .search-keyword
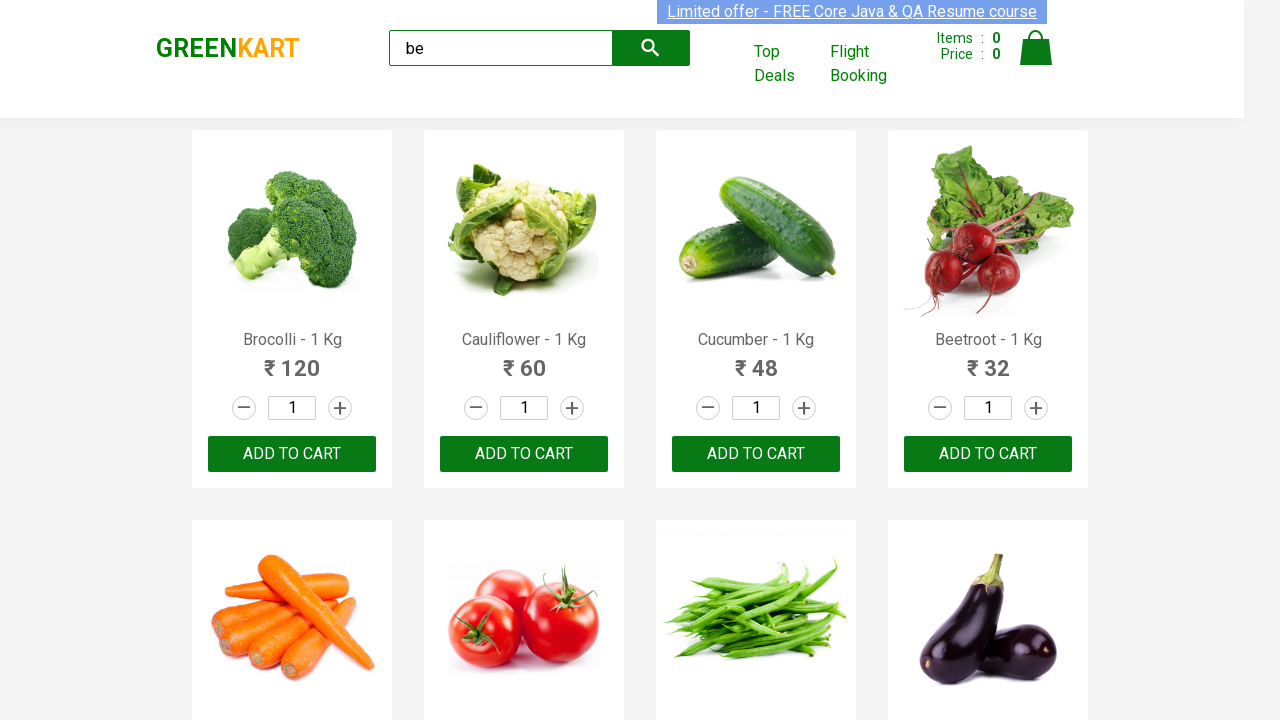

Waited for products to load
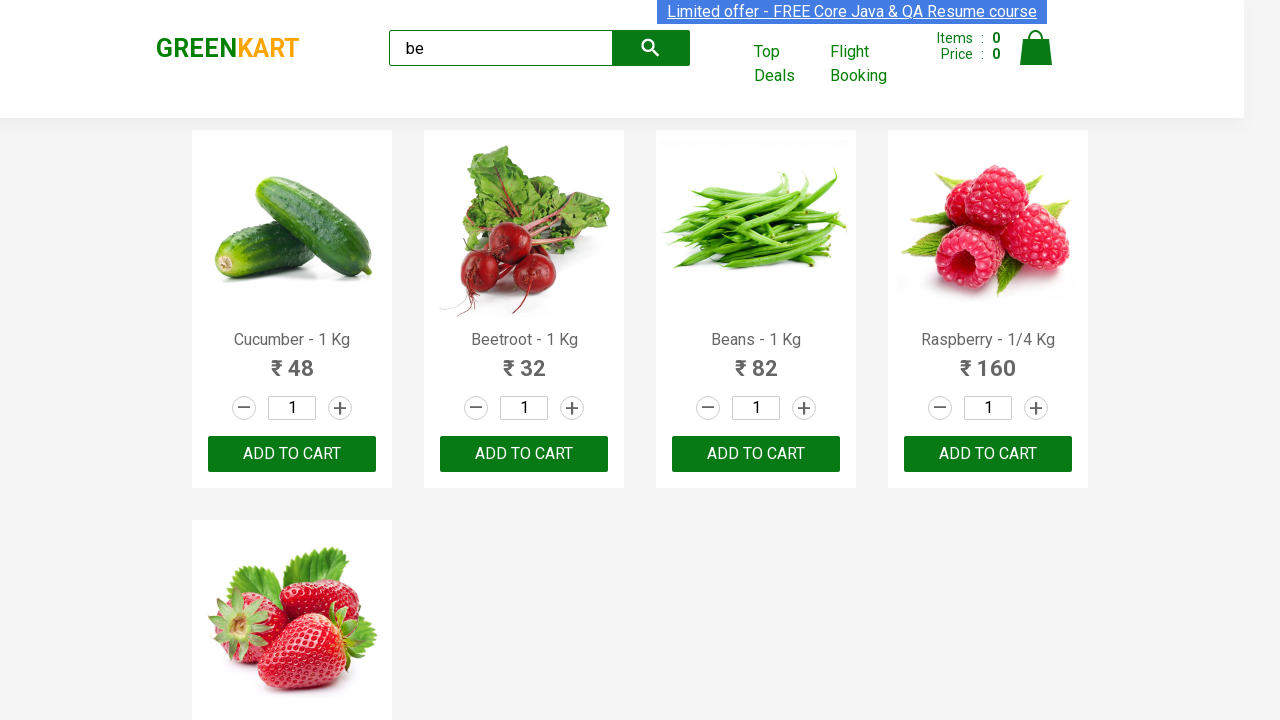

Located all product elements
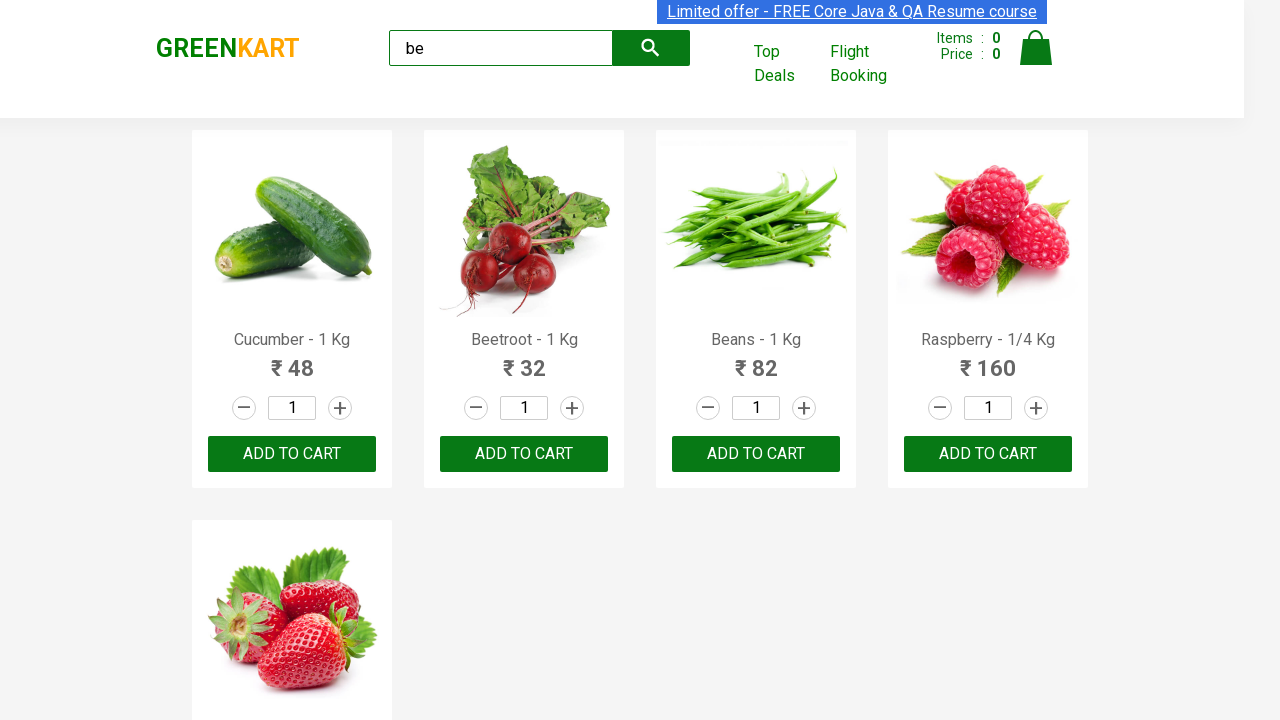

Retrieved product name: Cucumber - 1 Kg
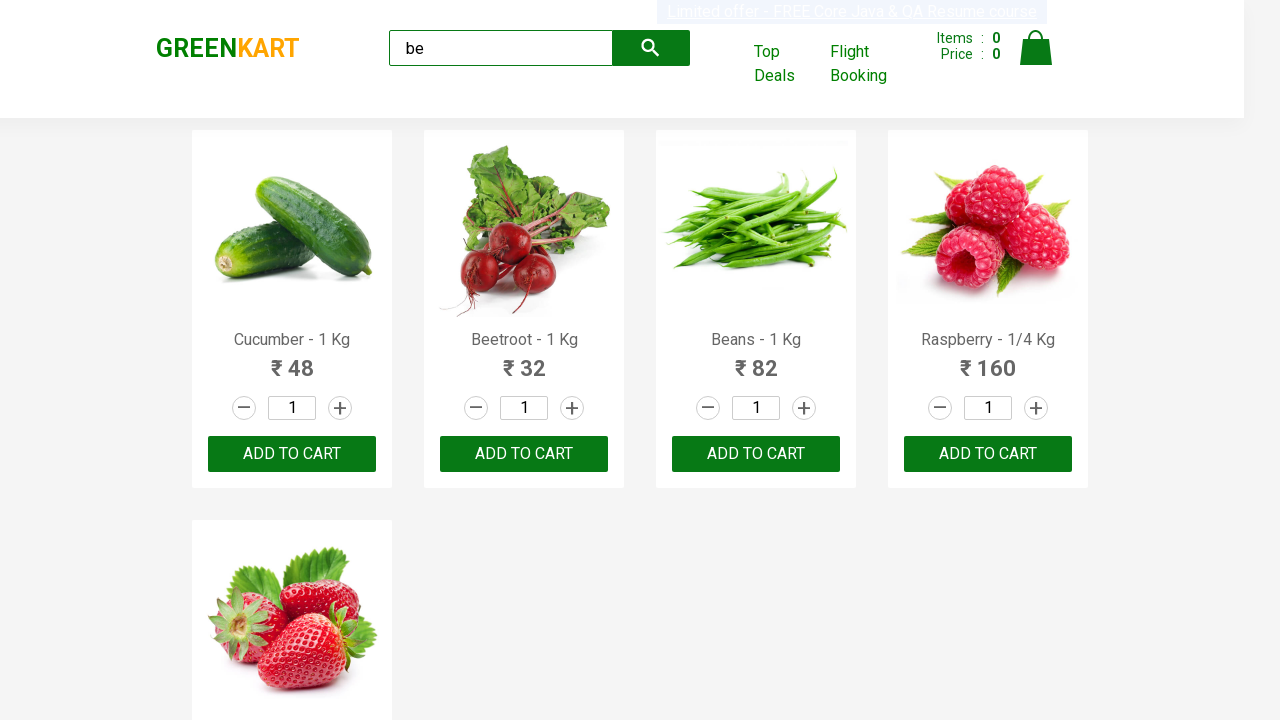

Added product containing 'Cucumber' to cart: Cucumber - 1 Kg at (292, 454) on .products .product >> nth=0 >> button
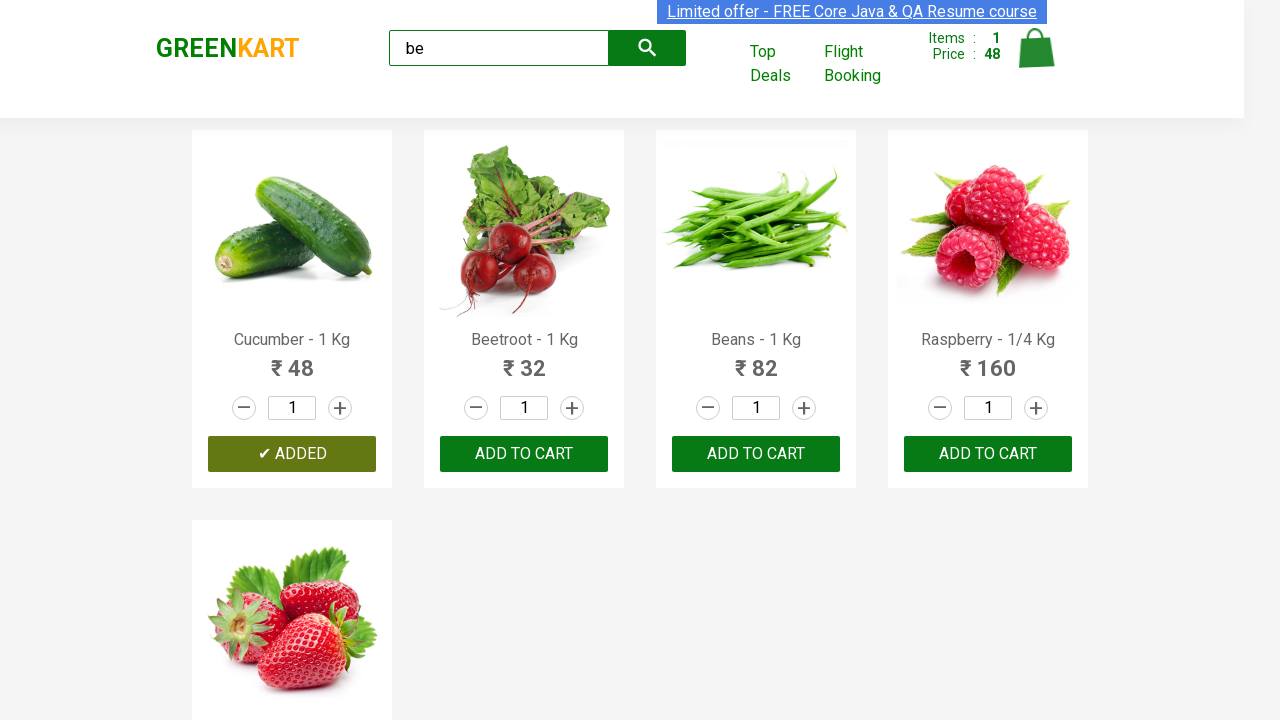

Retrieved product name: Beetroot - 1 Kg
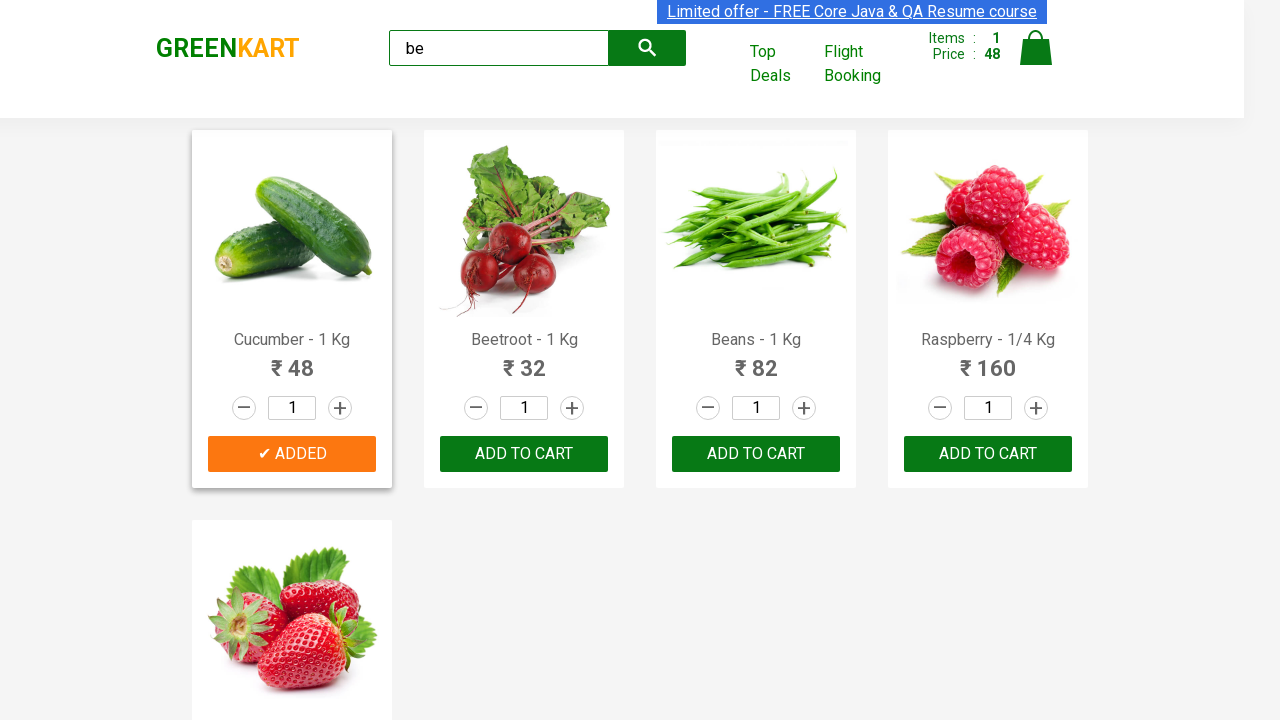

Retrieved product name: Beans - 1 Kg
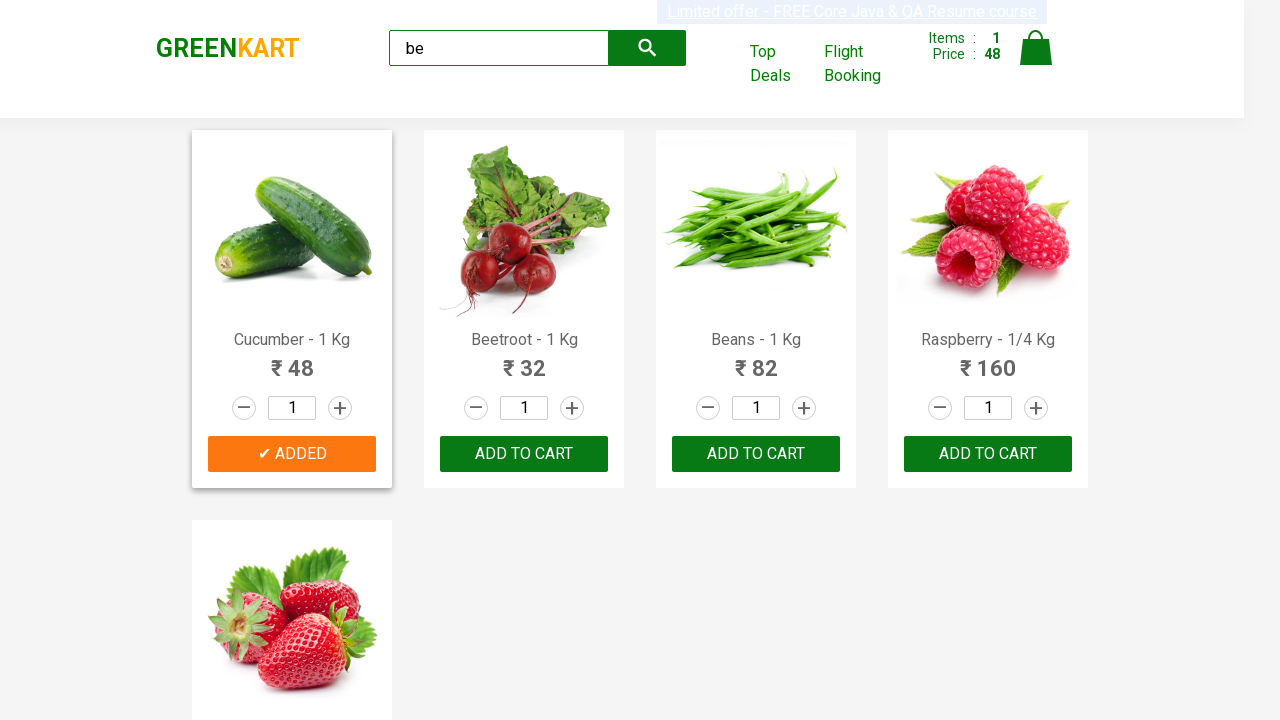

Retrieved product name: Raspberry - 1/4 Kg
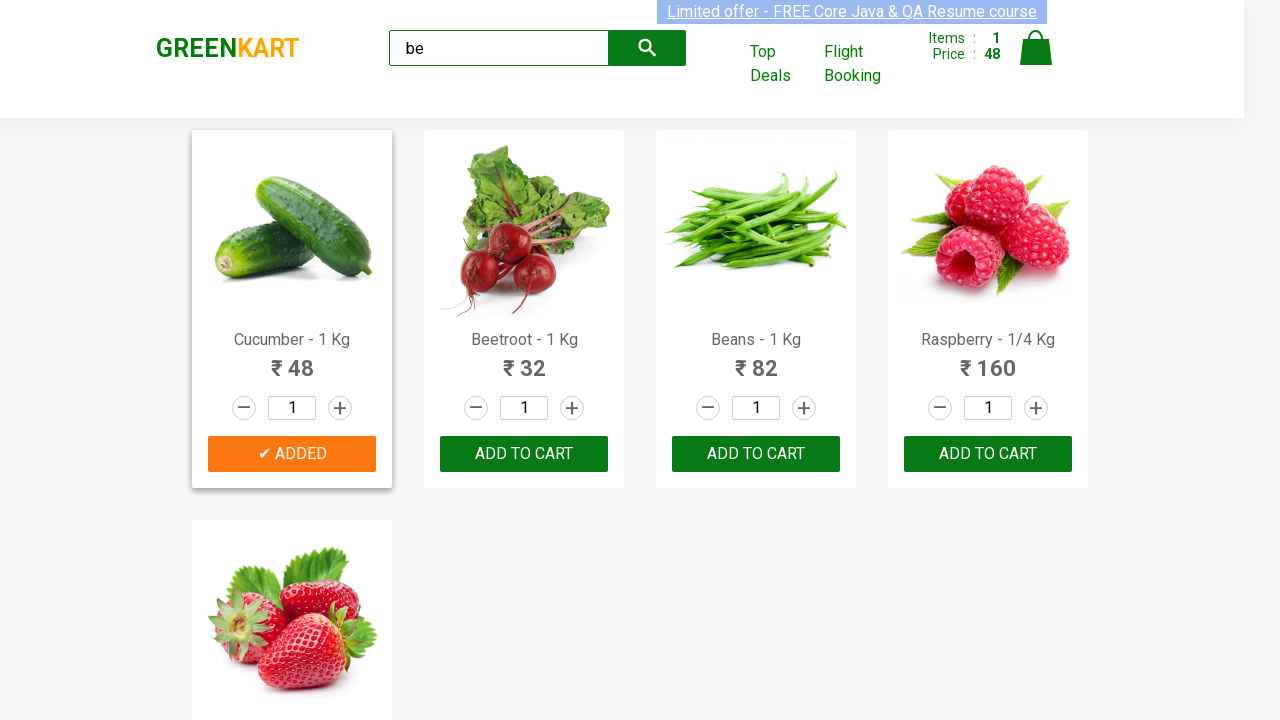

Retrieved product name: Strawberry - 1/4 Kg
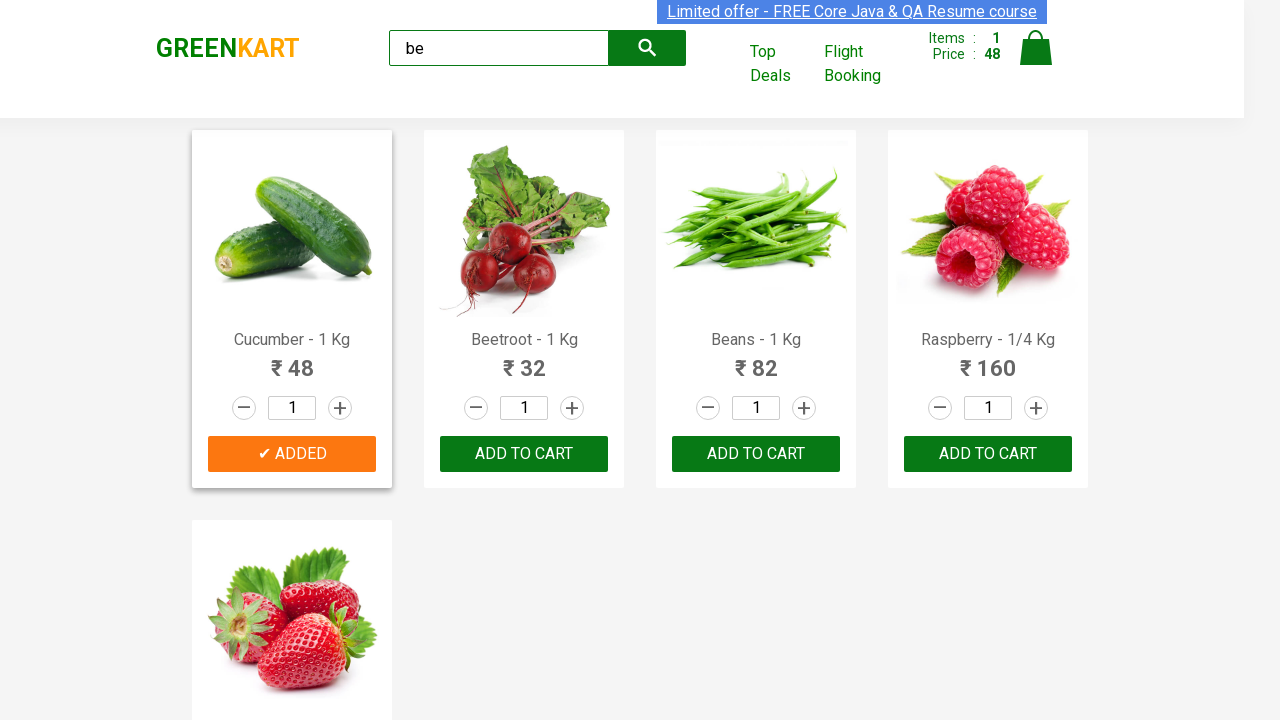

Clicked cart icon to view cart at (1036, 48) on .cart-icon > img
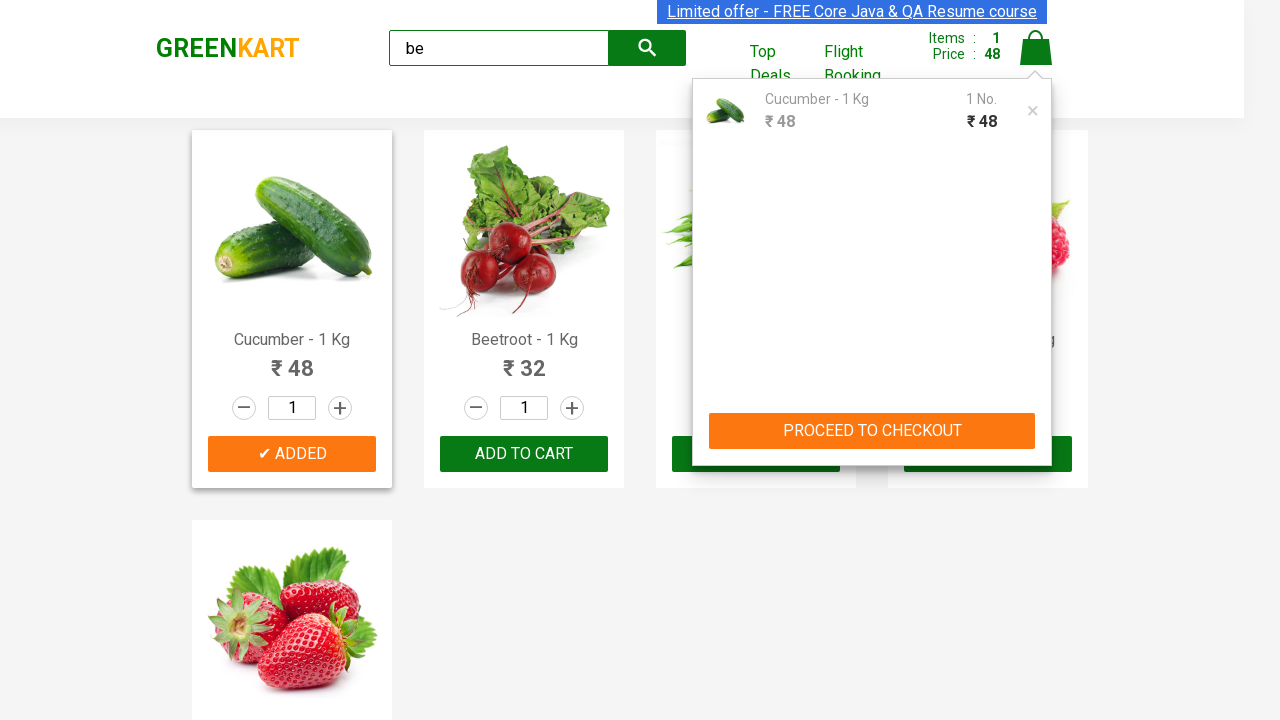

Clicked PROCEED TO CHECKOUT button at (872, 431) on text=PROCEED TO CHECKOUT
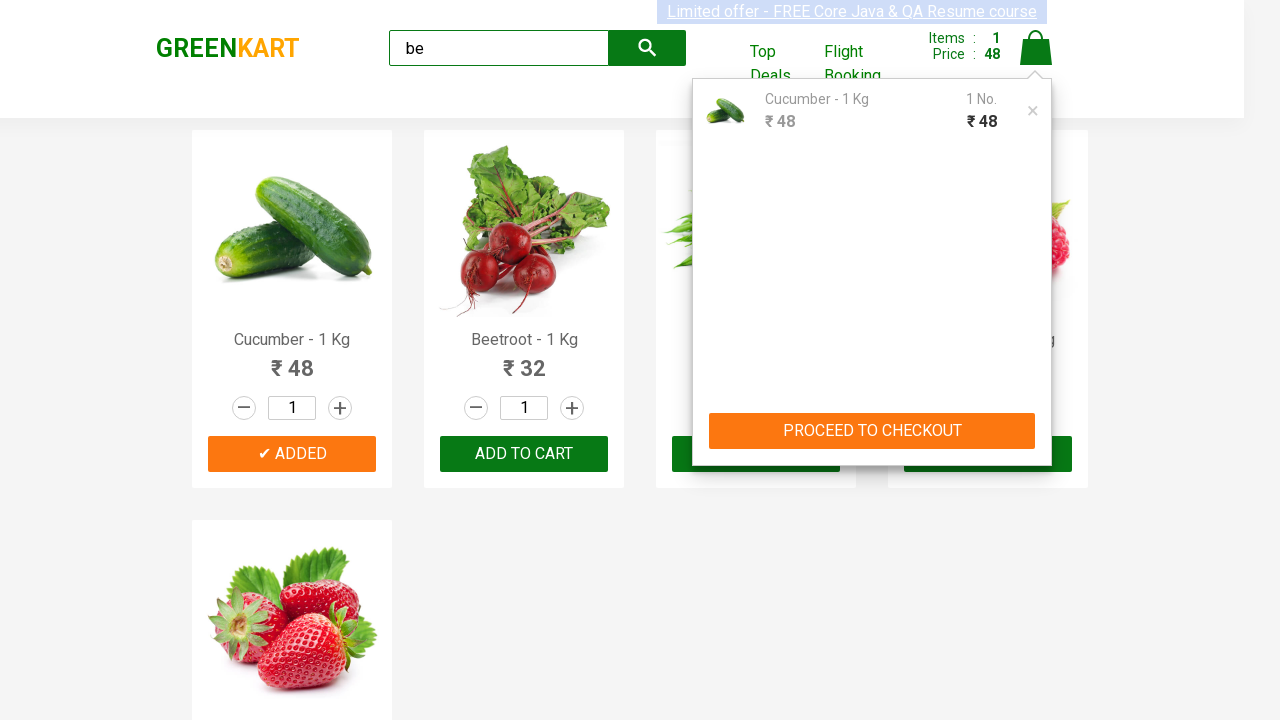

Clicked Place Order button at (1036, 420) on text=Place Order
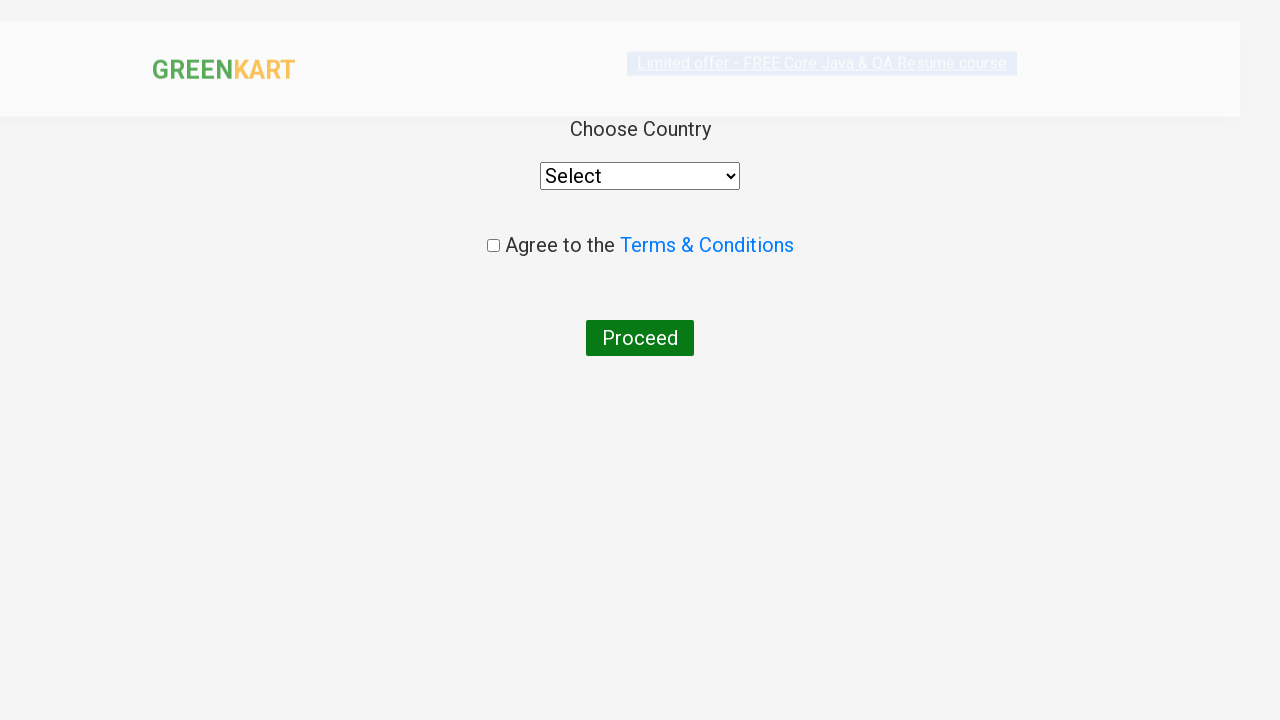

Selected Romania from country dropdown on select
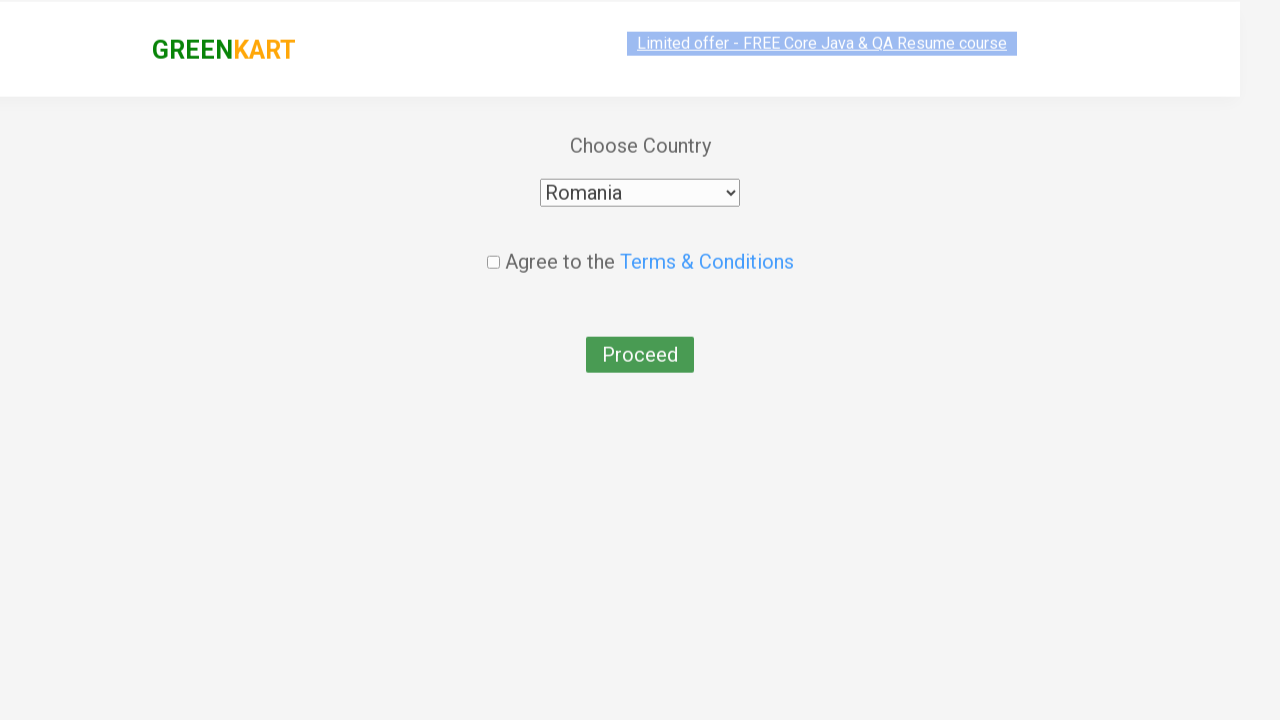

Checked agreement checkbox at (493, 246) on .chkAgree
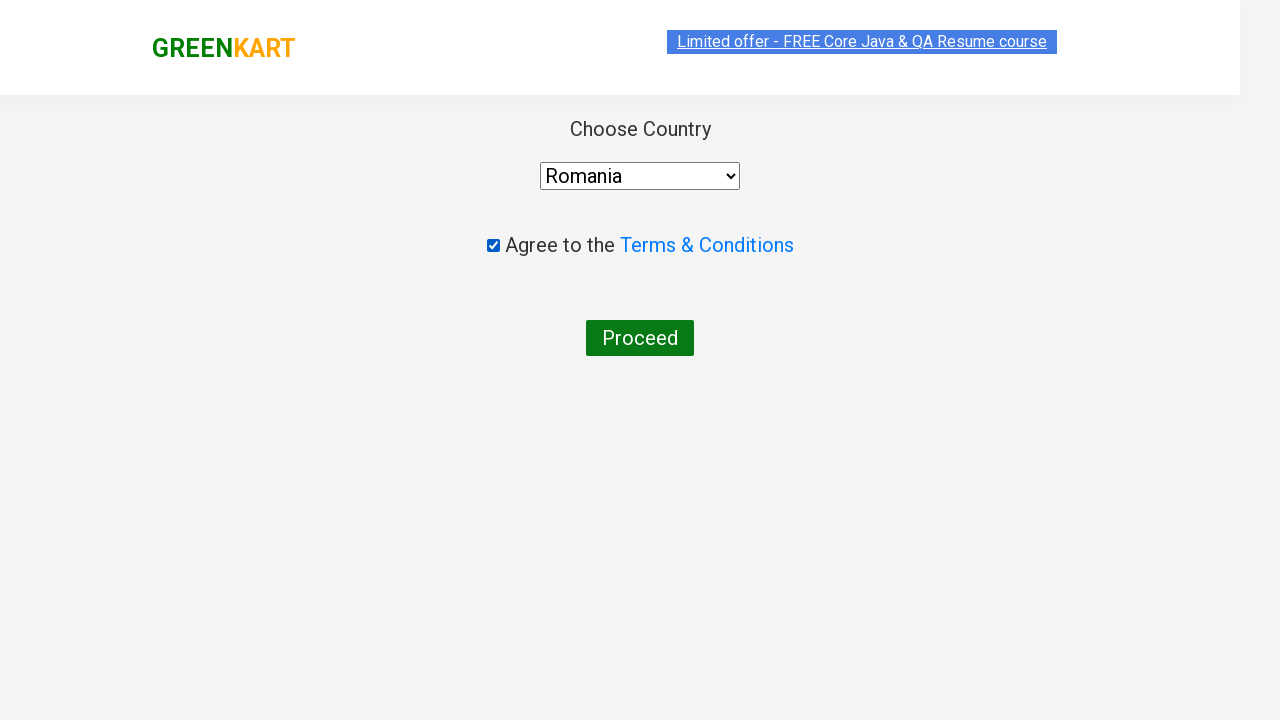

Clicked Proceed button to complete order at (640, 338) on text=Proceed
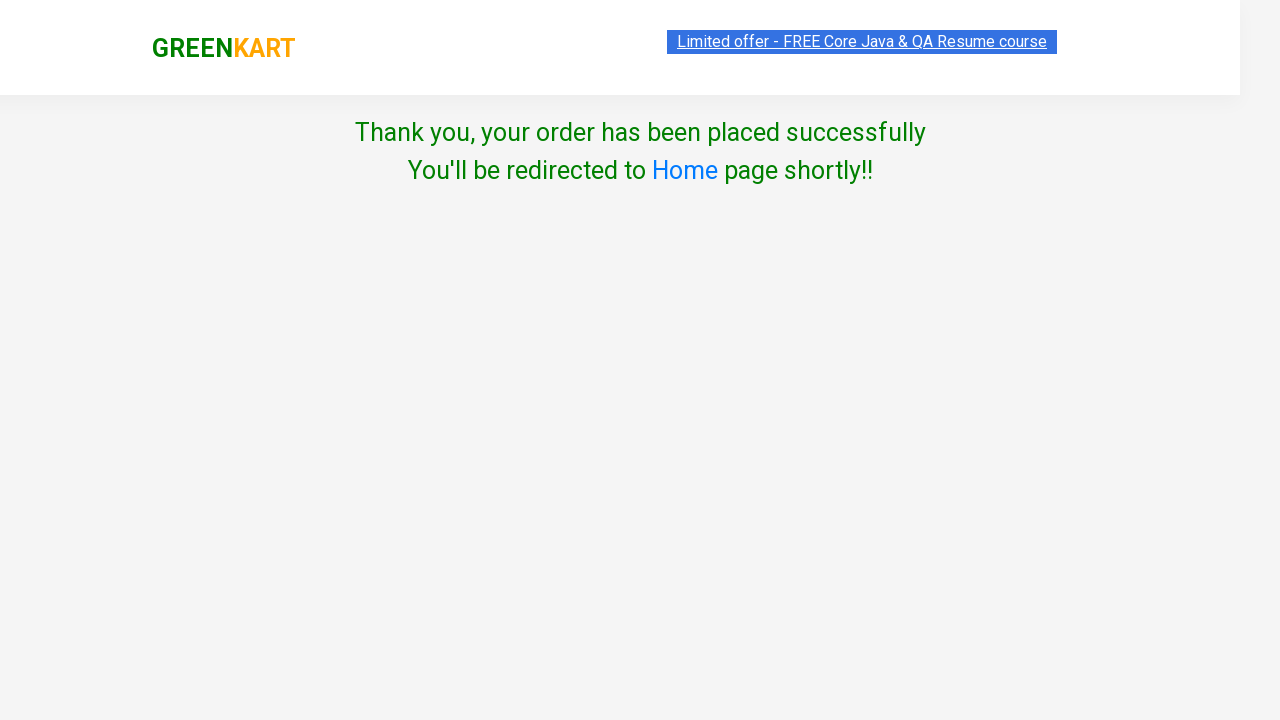

Order confirmation page loaded
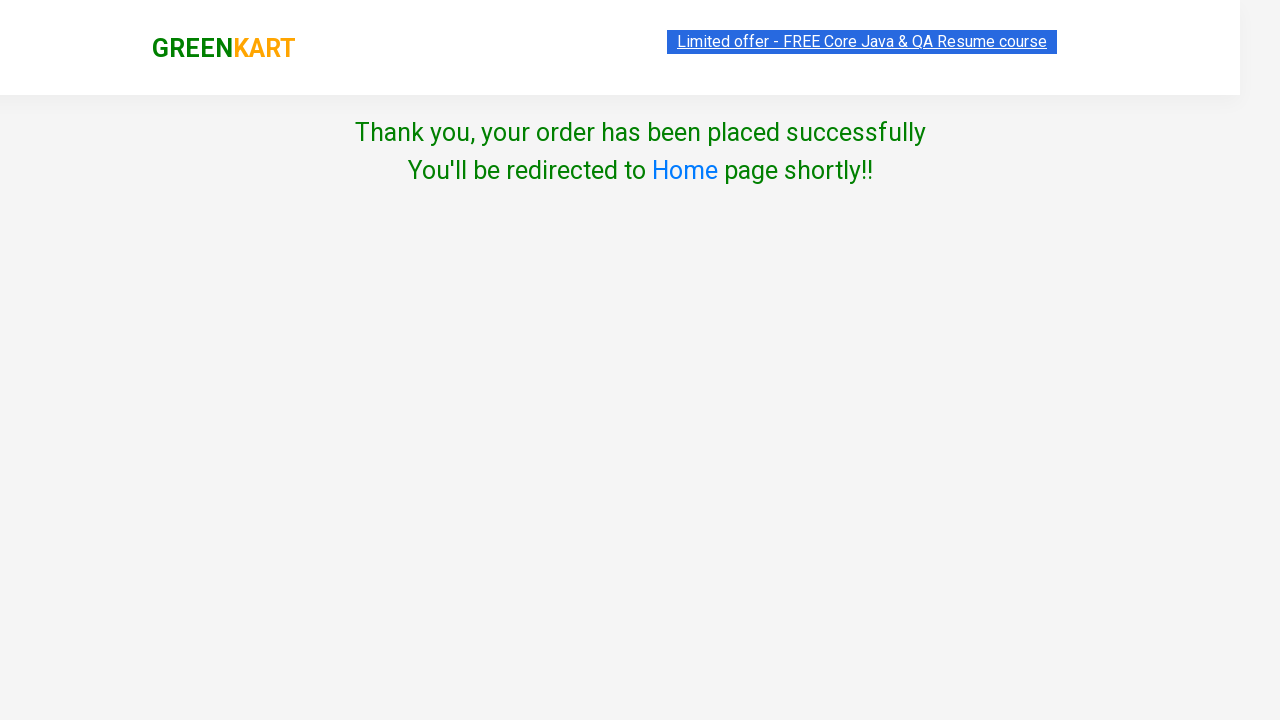

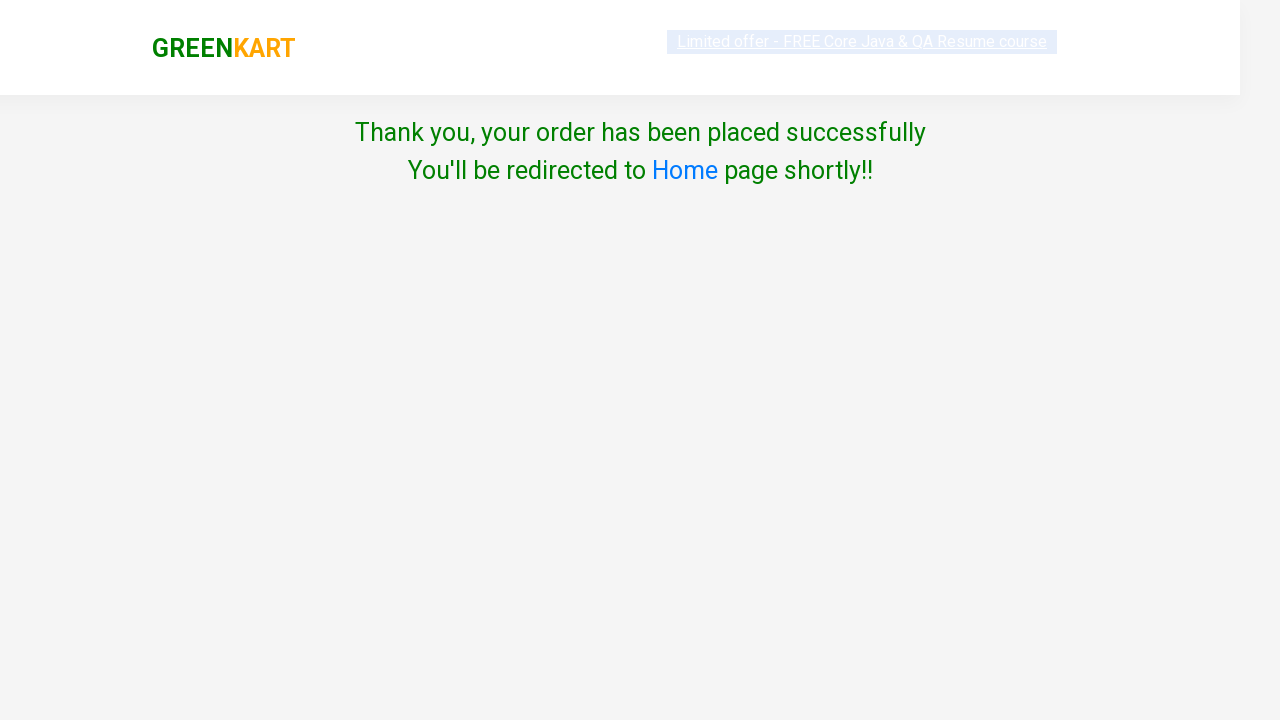